Navigates to WordPress Development page via Technologies menu and verifies the page heading is displayed

Starting URL: https://www.tranktechnologies.com/

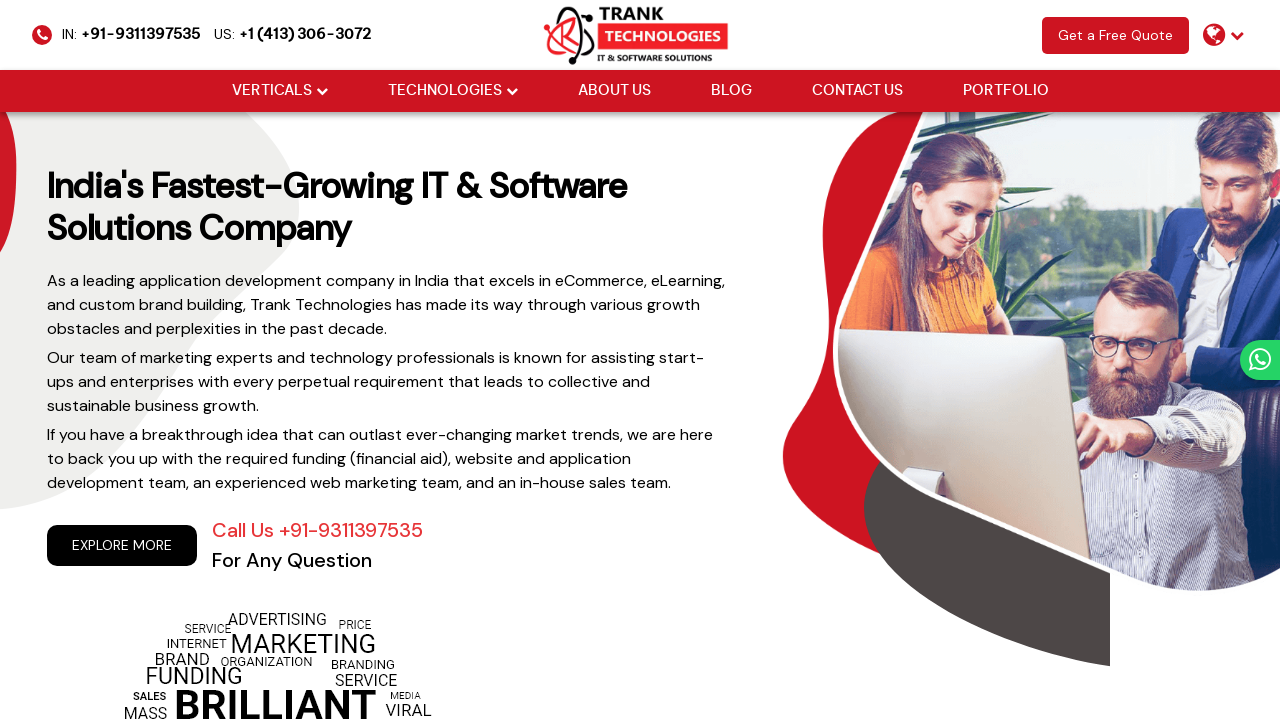

Hovered over Technologies menu item at (452, 91) on xpath=//body/header/div[@class='menu']/ul[@class='cm-flex-type-2']/li[2]
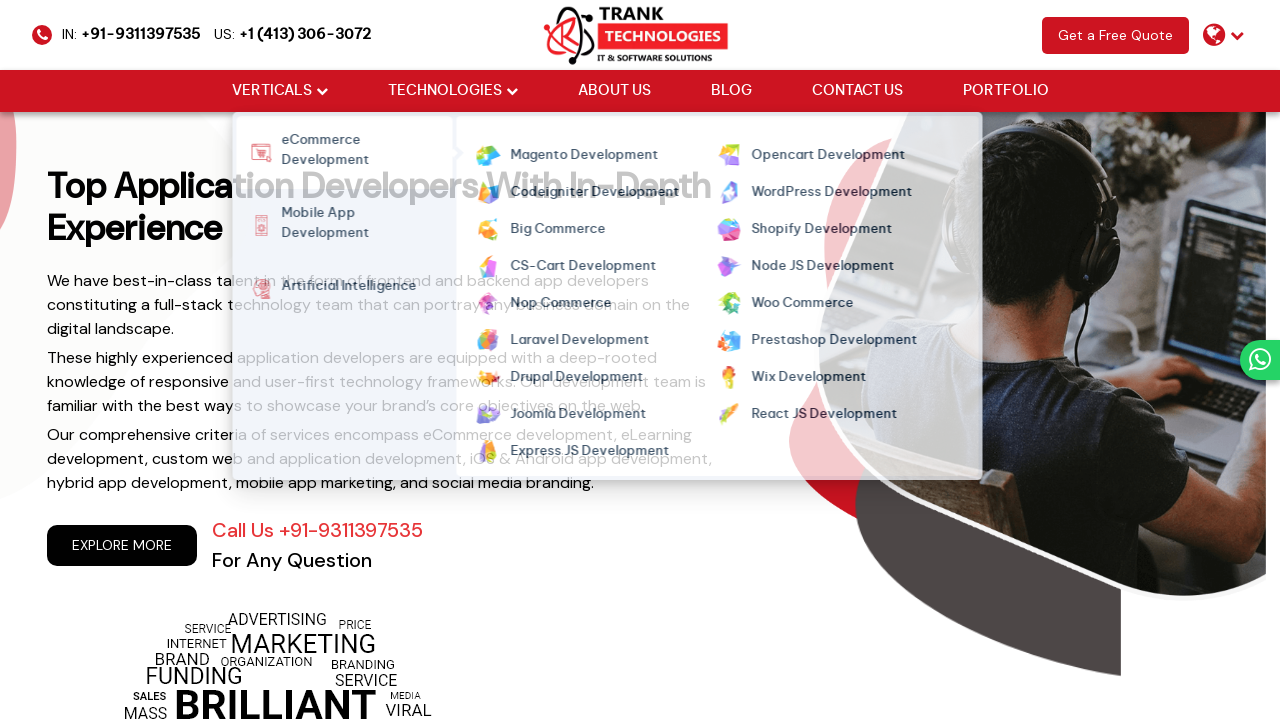

Clicked on WordPress Development link at (827, 193) on xpath=//ul[@class='cm-flex cm-flex-wrap']//a[normalize-space()='WordPress Develo
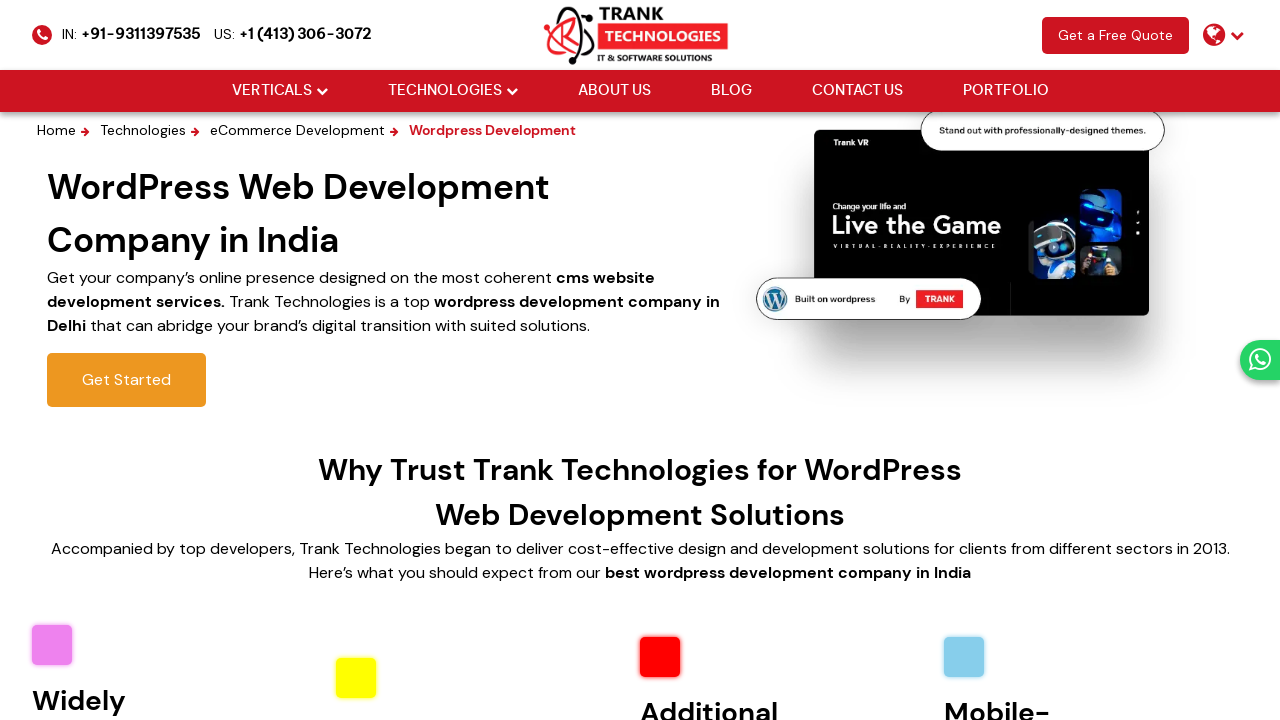

Verified WordPress Web Development page heading is displayed
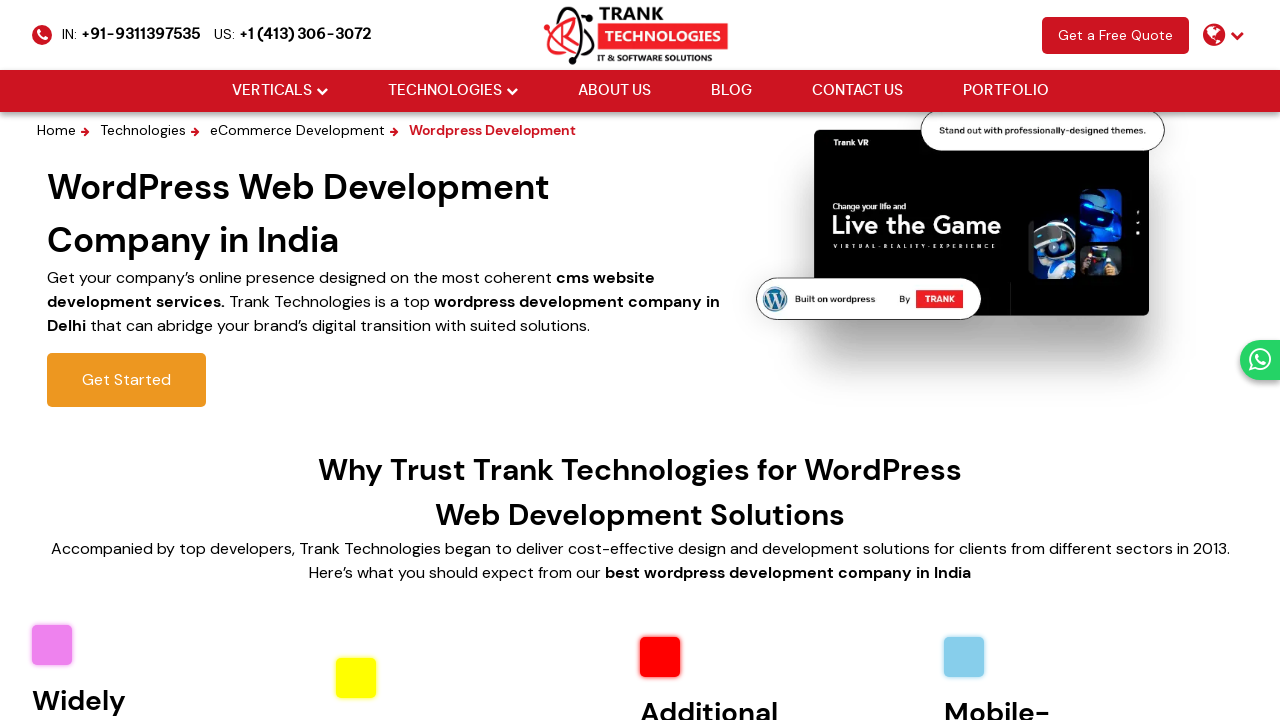

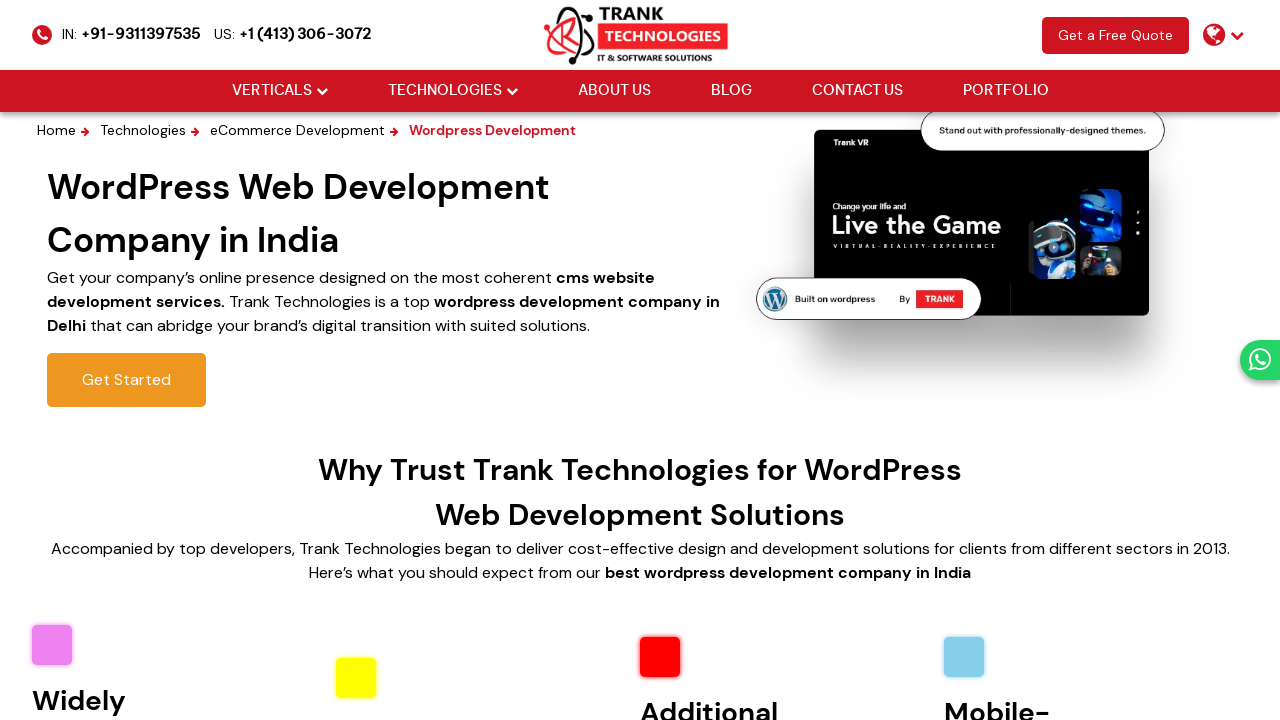